Tests the dictation.io speech recognition interface by dismissing any initial overlay, clearing the text area, and clicking the start button to enable microphone input.

Starting URL: https://dictation.io/speech

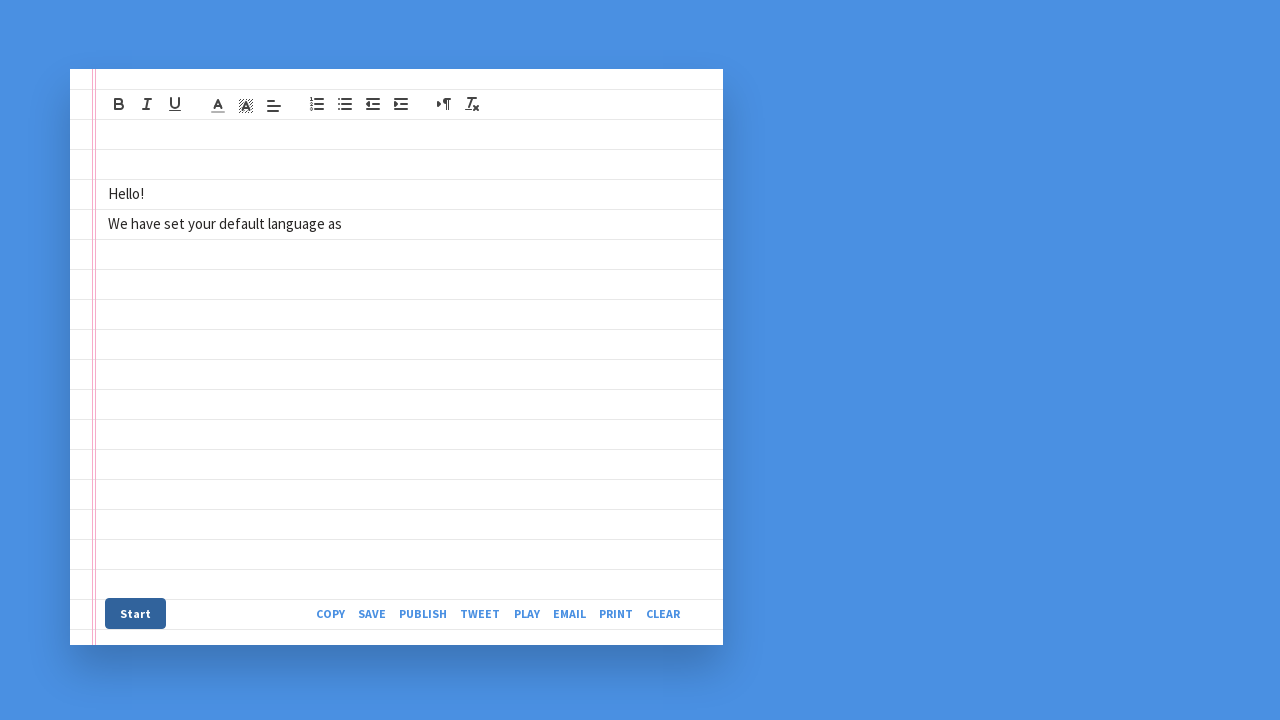

Waited for page to fully load on /html/body/div[1]/div
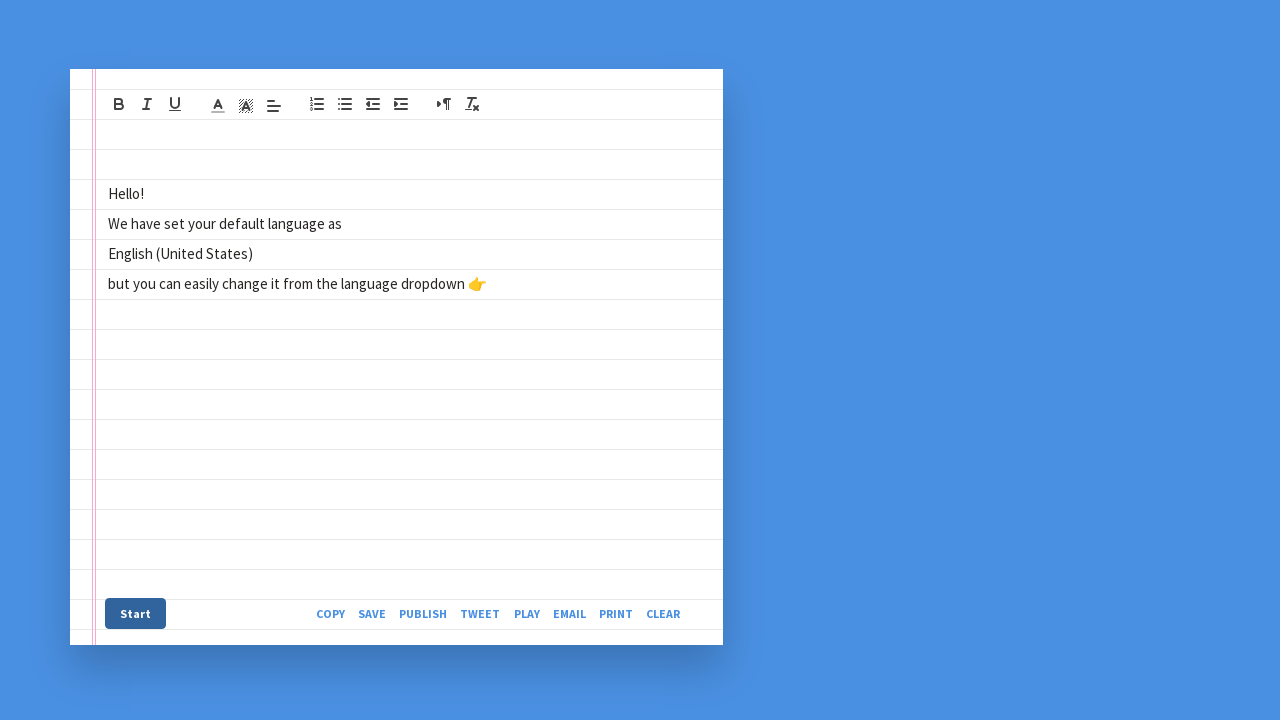

Clicked Clear button to reset text area at (669, 613) on xpath=/html/body/div[3]/section/div/div/div[2]/div/div[3]/div[2]/a[8]
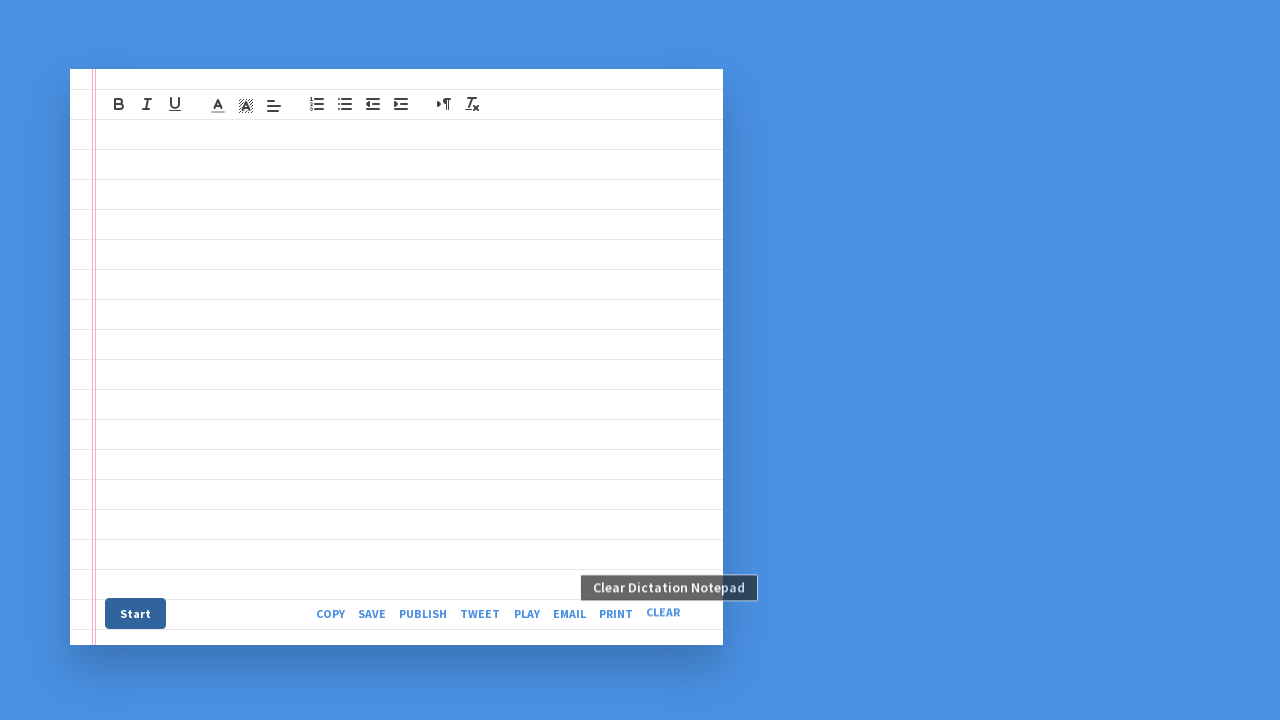

Waited for clear action to complete
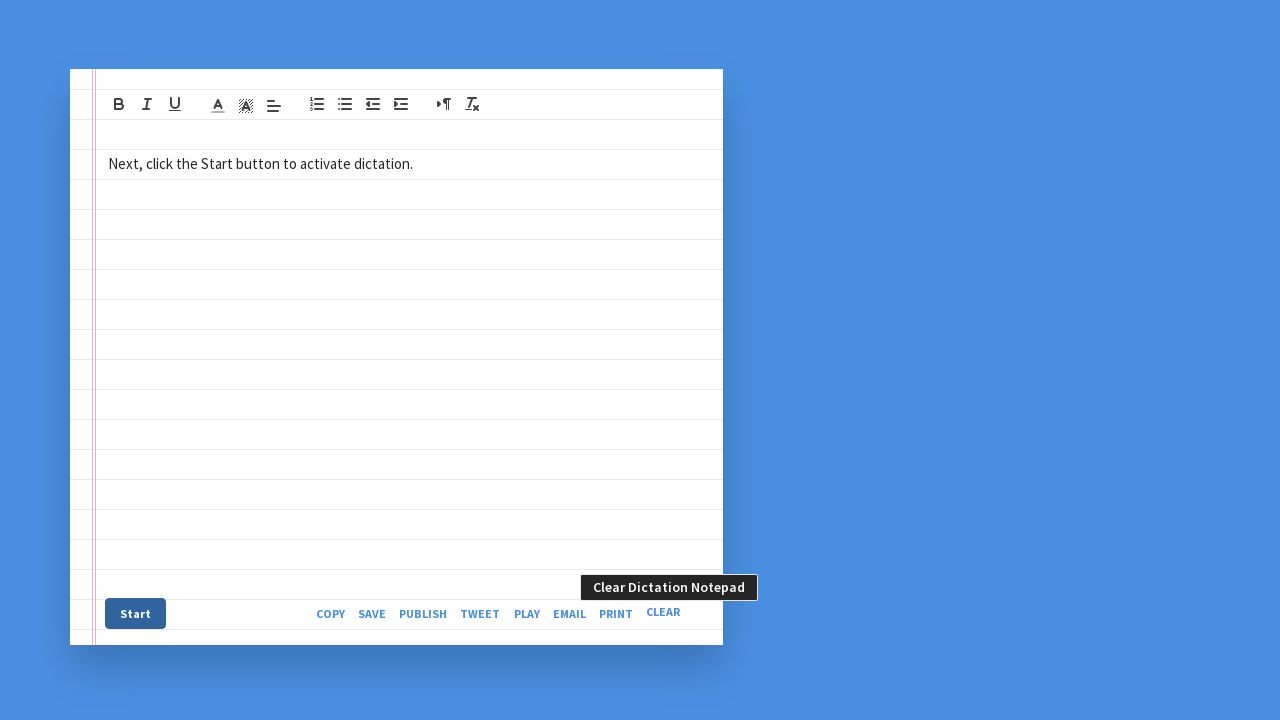

Clicked start button to enable microphone/dictation at (136, 613) on xpath=/html/body/div[3]/section/div/div/div[2]/div/div[3]/div[1]/a
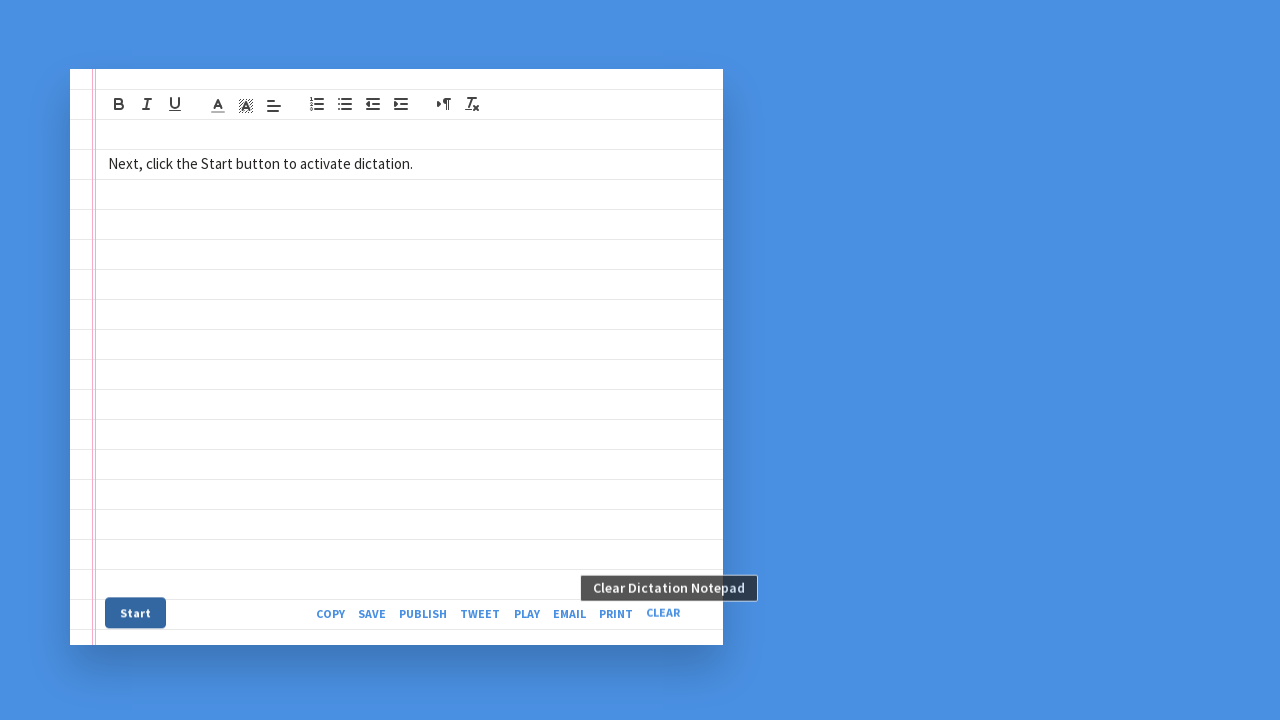

Dictation interface is active and text element loaded
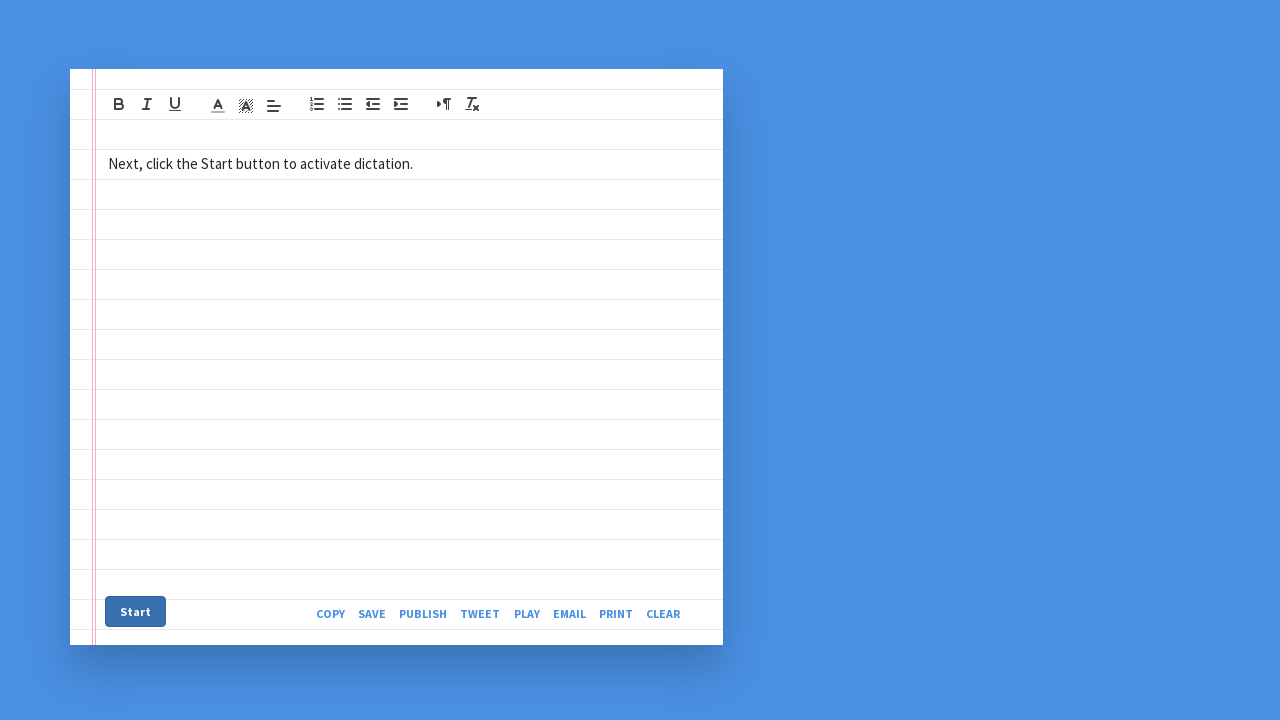

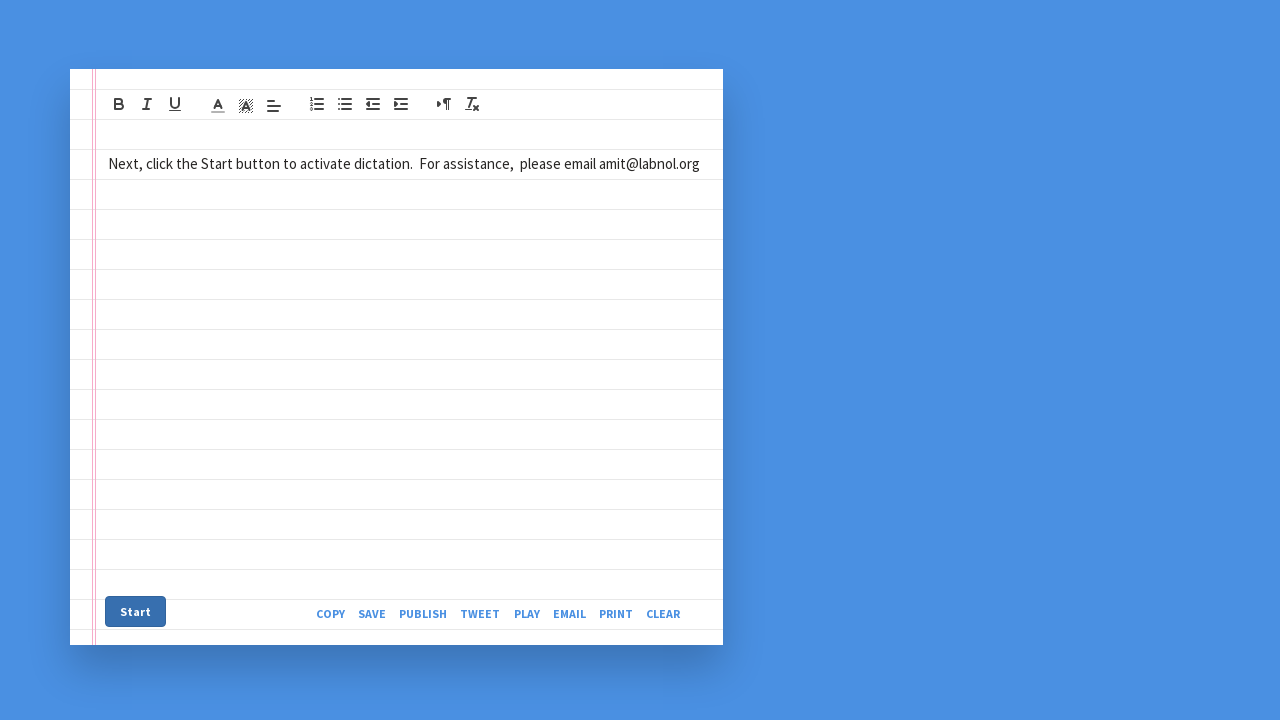